Navigates to the Team page and verifies the team member names are displayed correctly

Starting URL: http://www.99-bottles-of-beer.net/

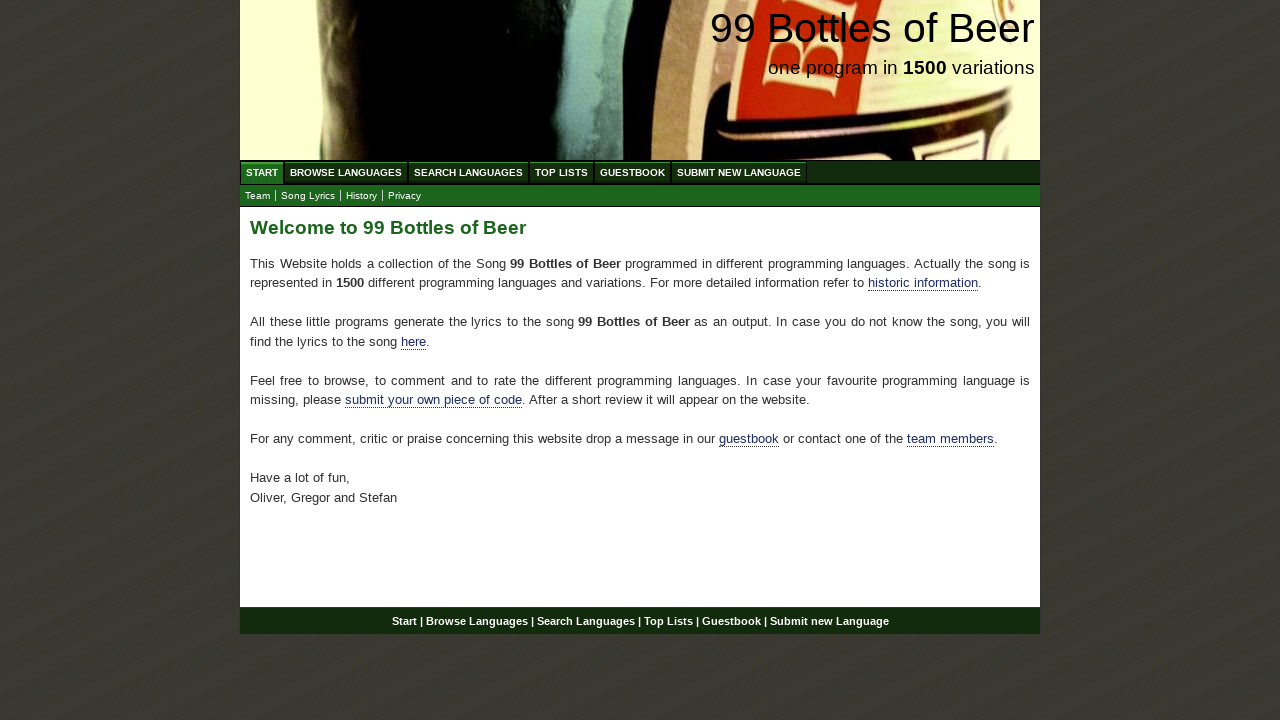

Clicked on Team link at (258, 196) on a:has-text('Team')
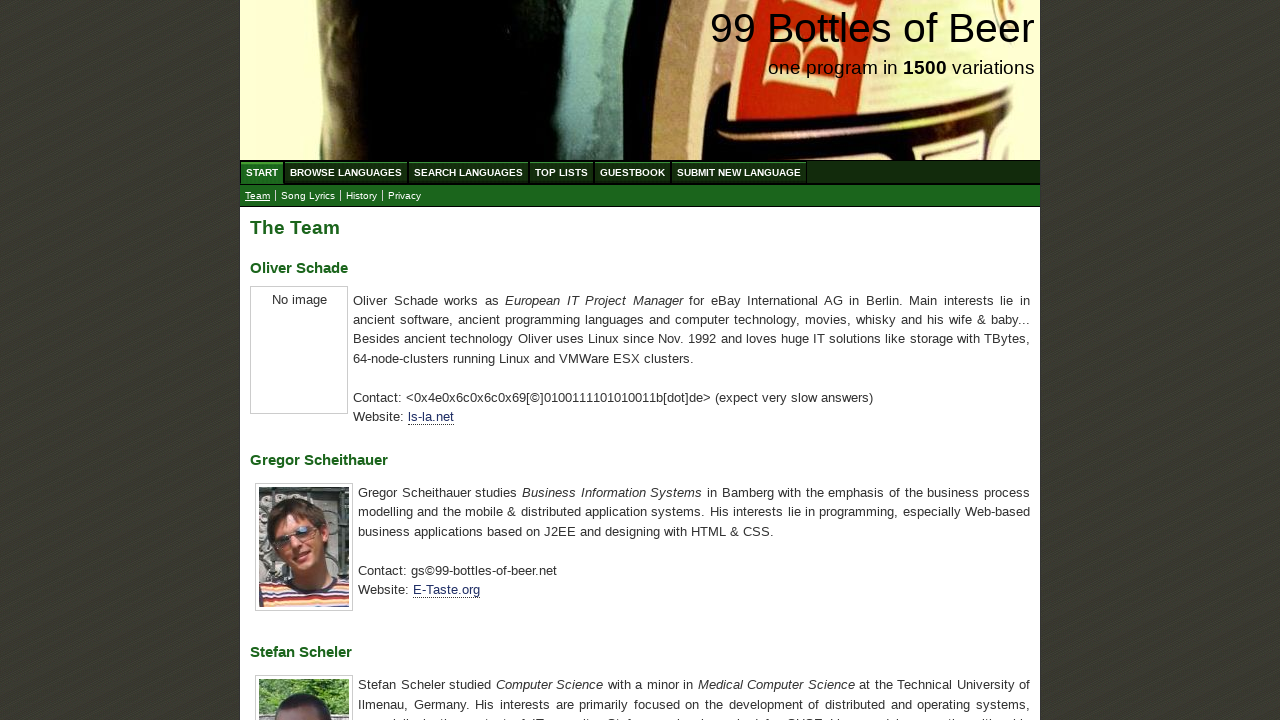

Team page loaded with team member names visible
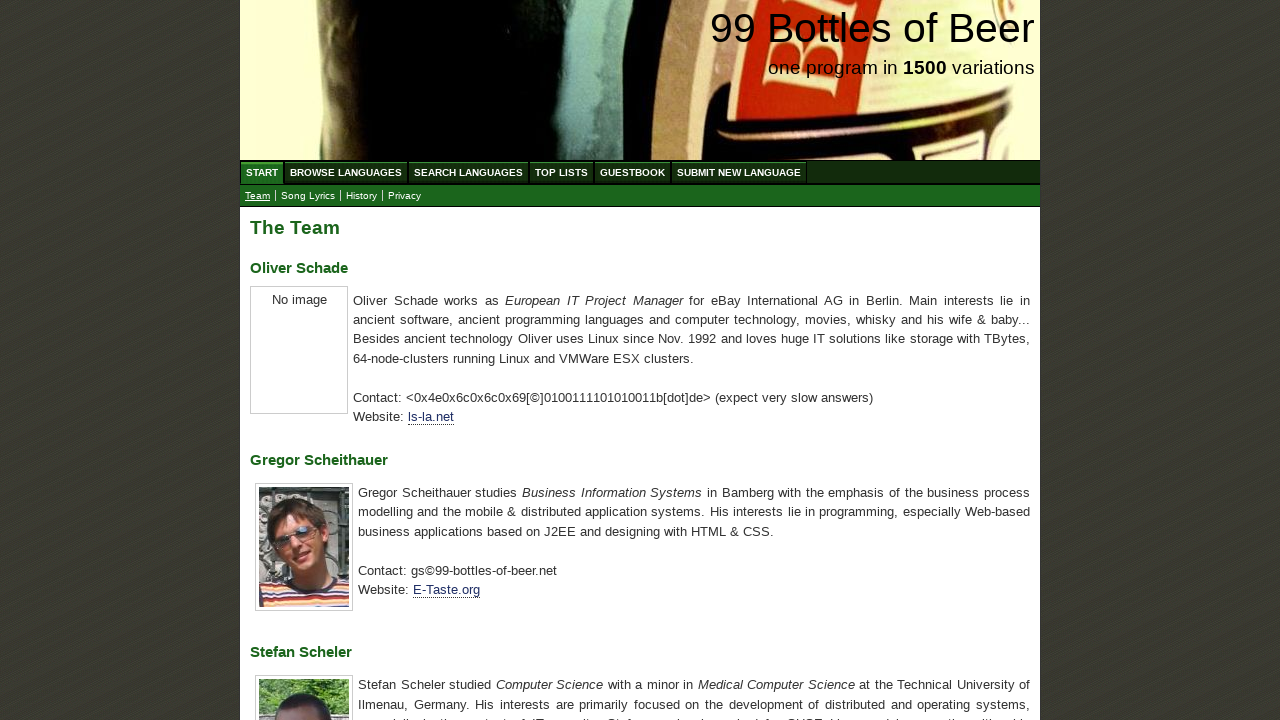

Retrieved all team member name elements
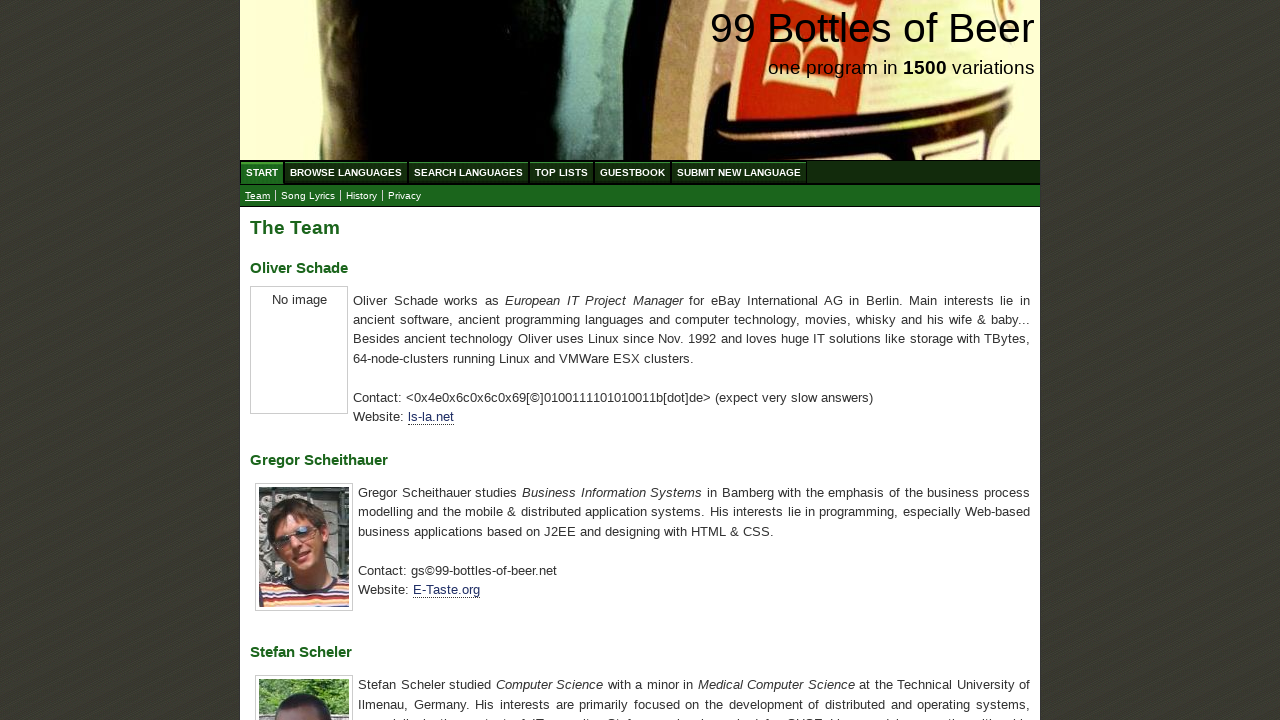

Verified team member name: Oliver Schade
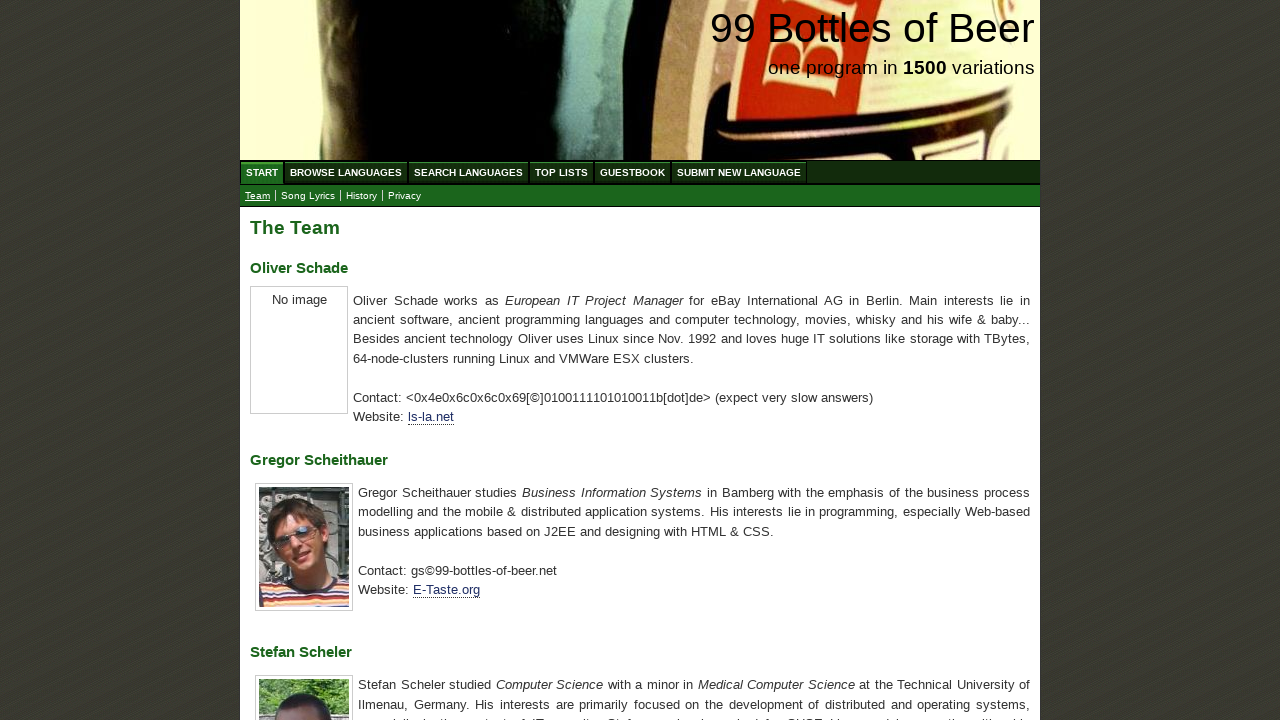

Verified team member name: Gregor Scheithauer
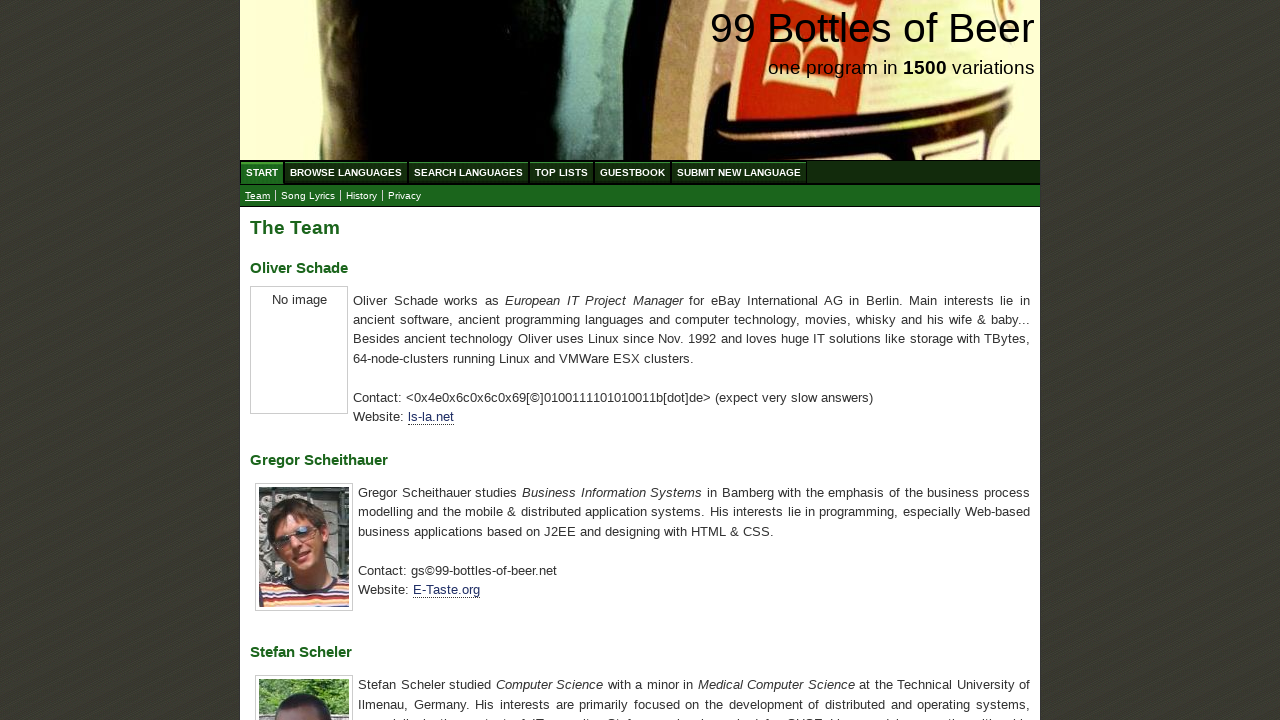

Verified team member name: Stefan Scheler
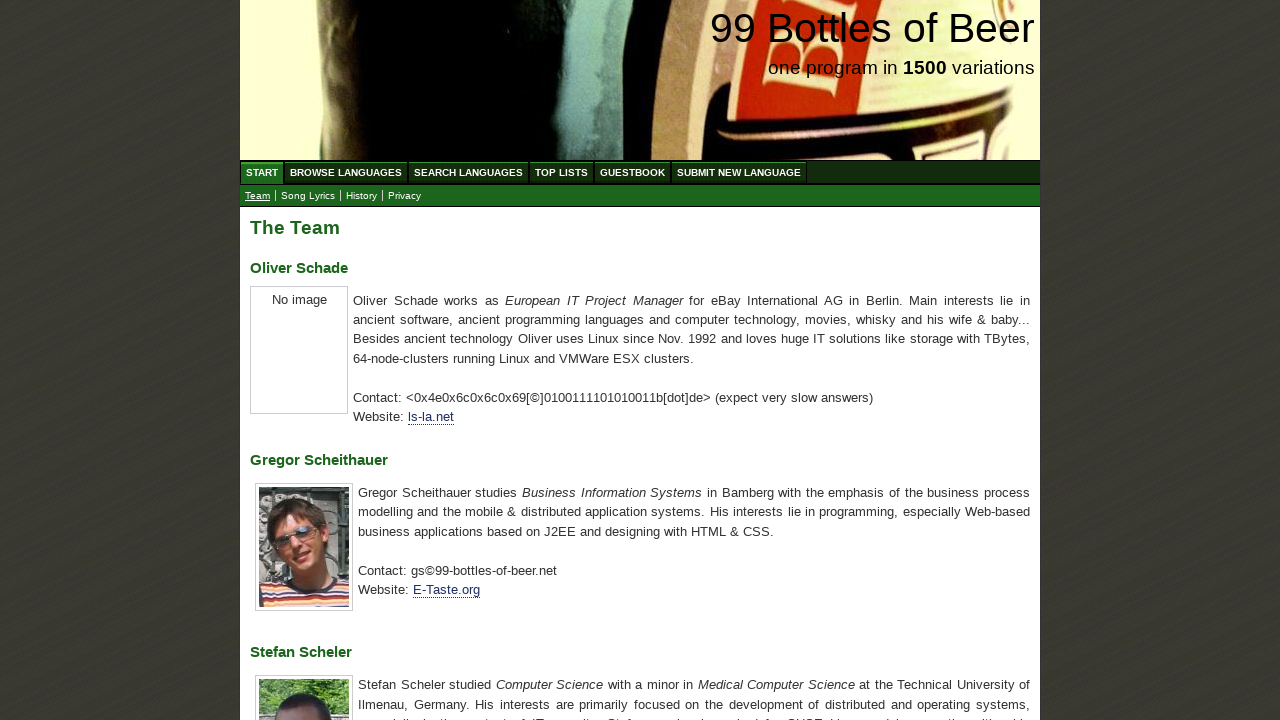

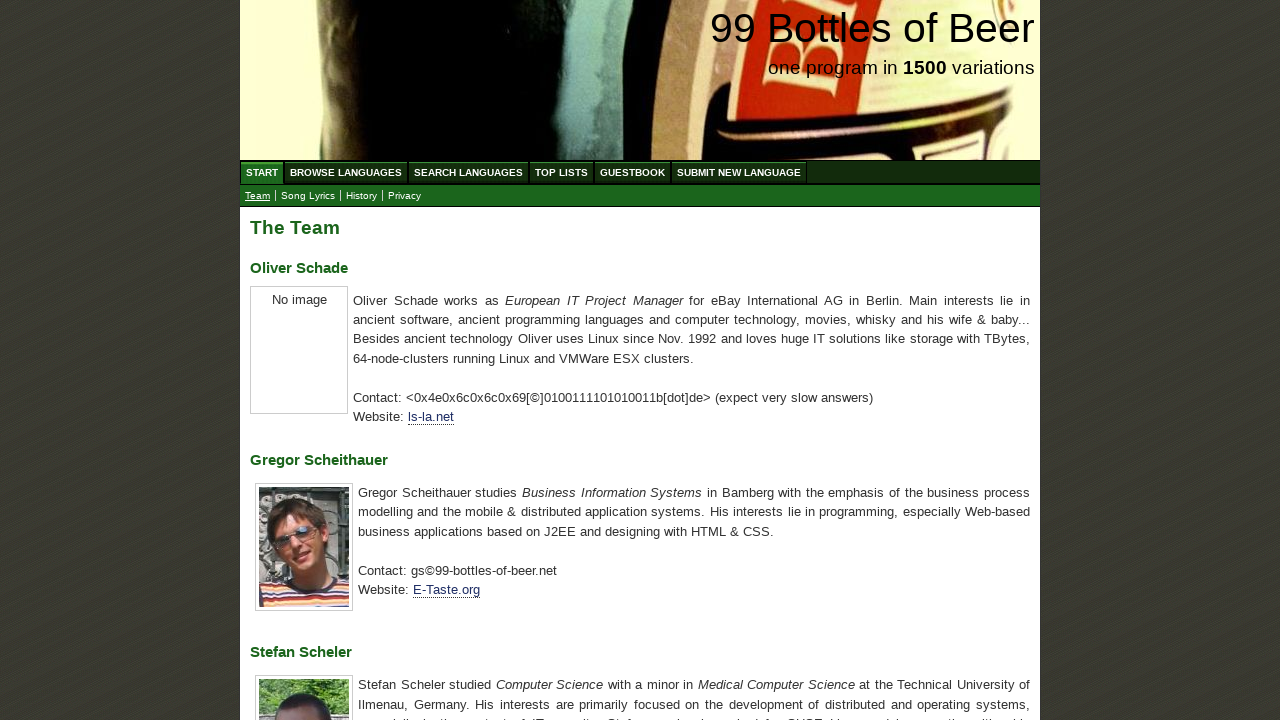